Tests simple JavaScript alert by clicking the button, reading the alert text, and accepting it

Starting URL: https://v1.training-support.net/selenium/javascript-alerts

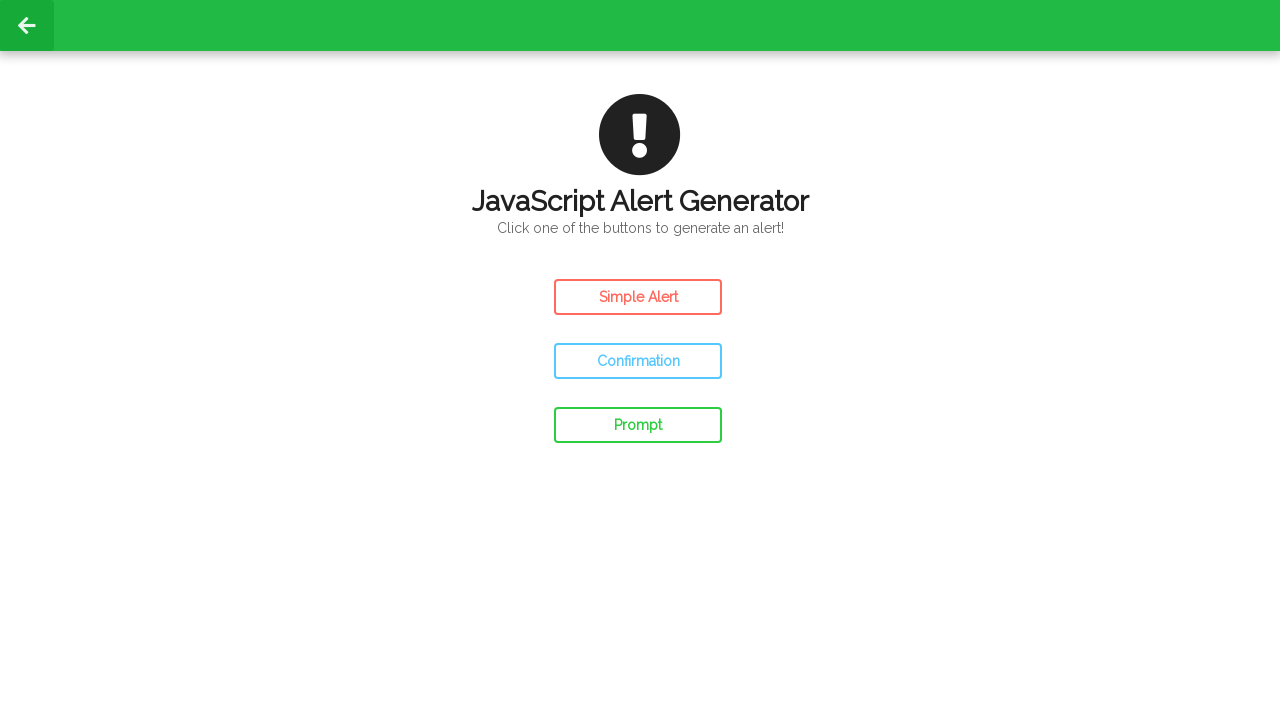

Navigated to JavaScript alerts test page
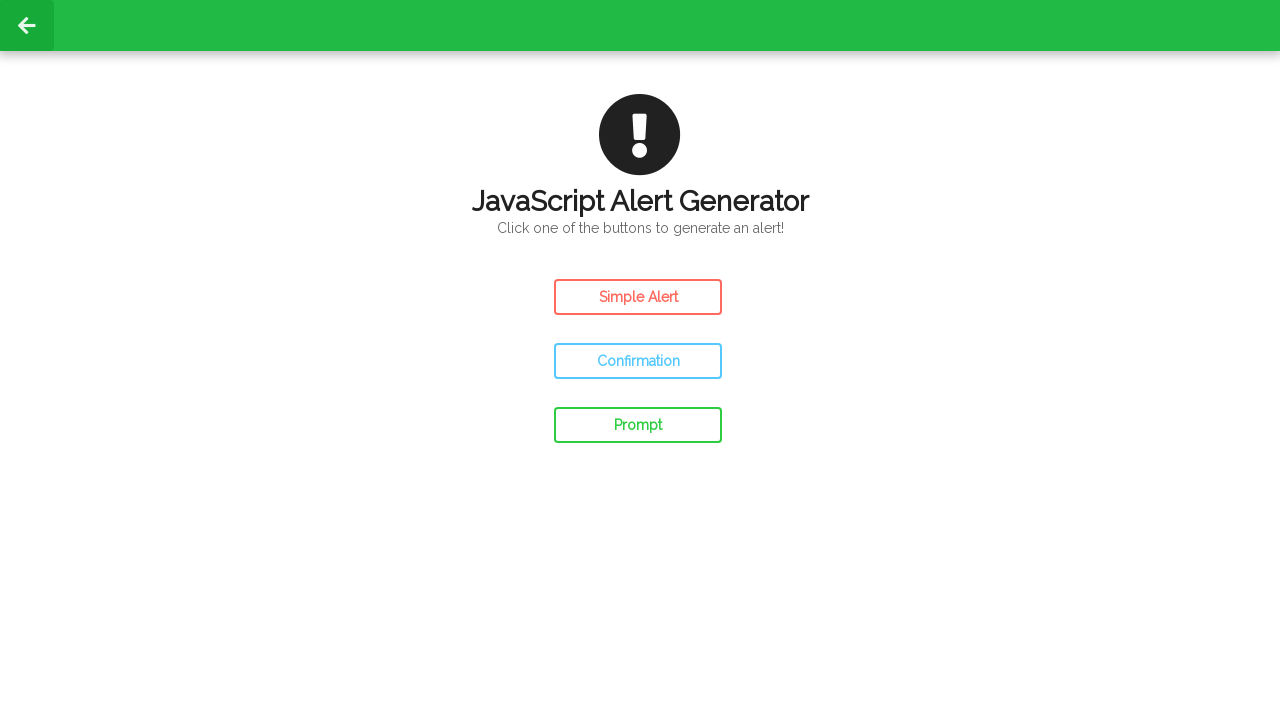

Clicked the Simple Alert button at (638, 297) on #simple
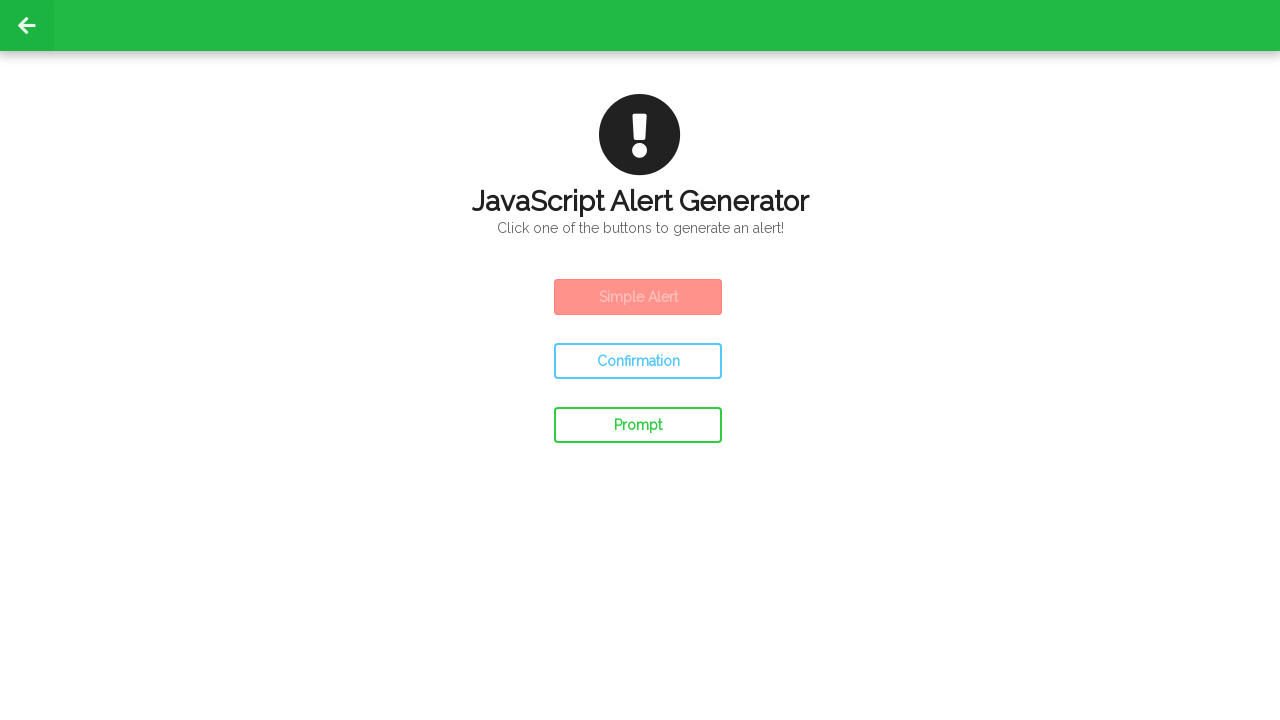

Alert dialog appeared and was accepted
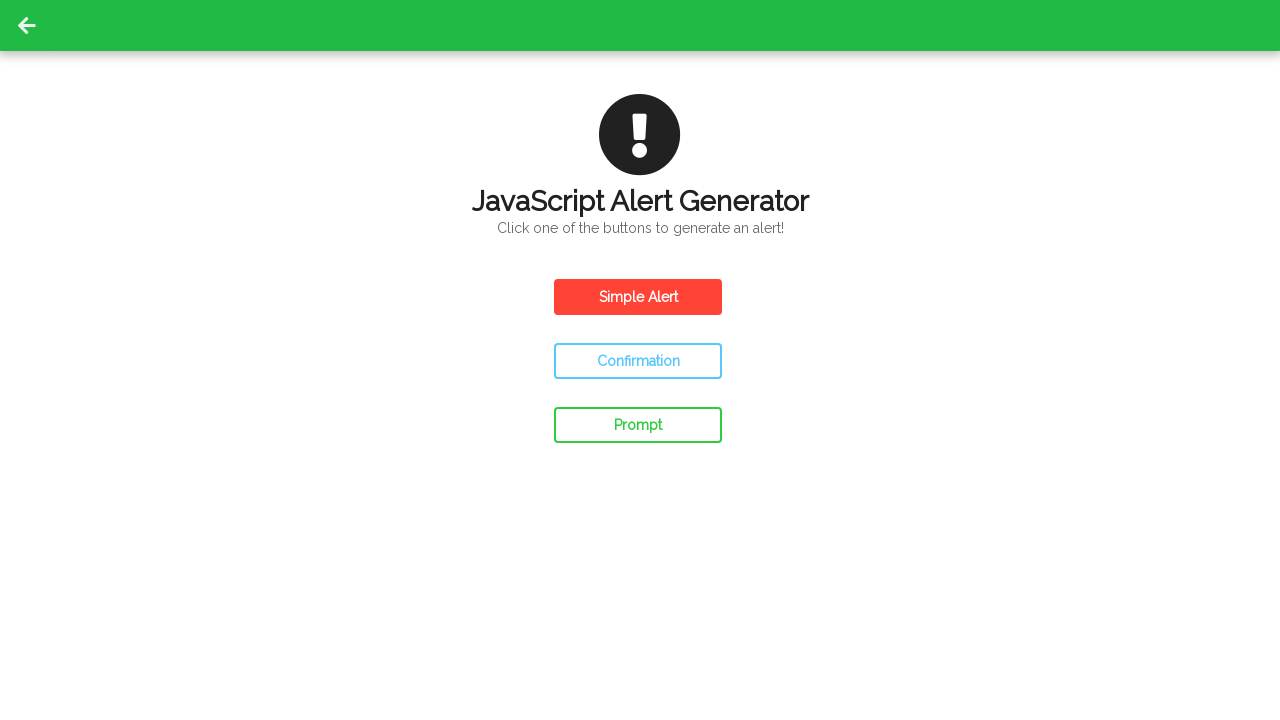

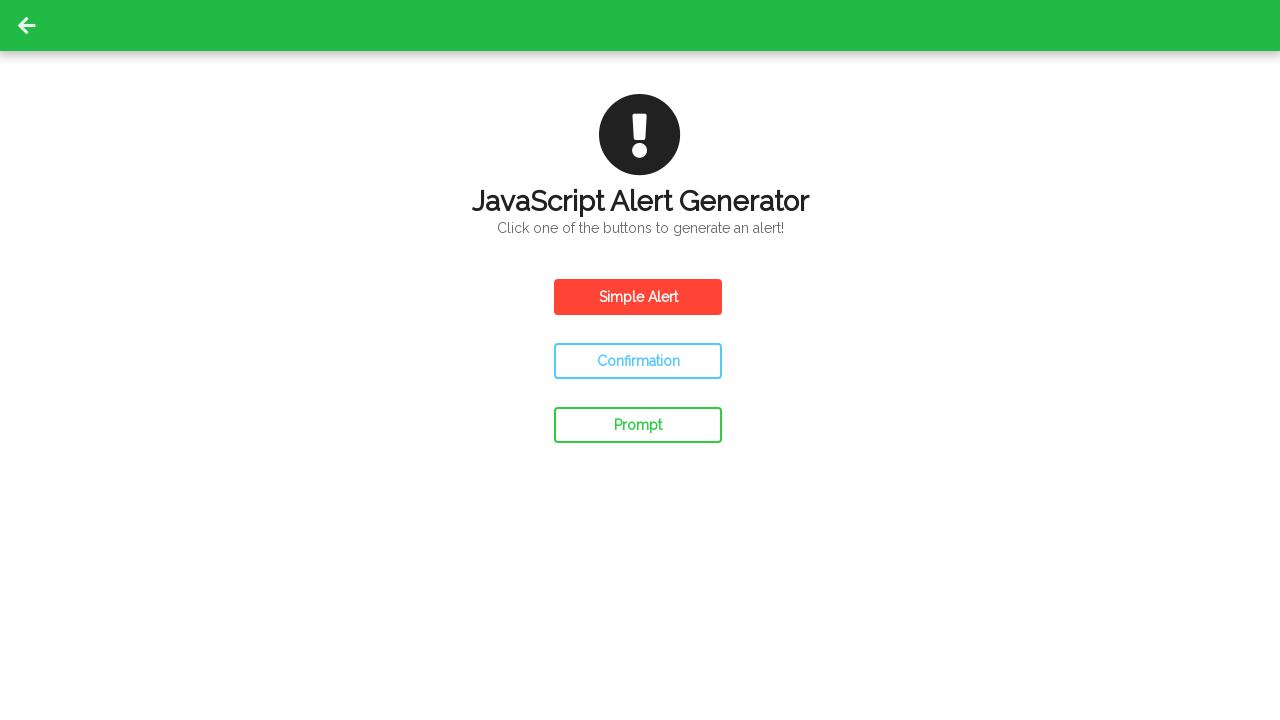